Demonstrates double-click functionality by performing multiple double-clicks on an element within an iframe on the jQuery API documentation page

Starting URL: http://api.jquery.com/dblclick/

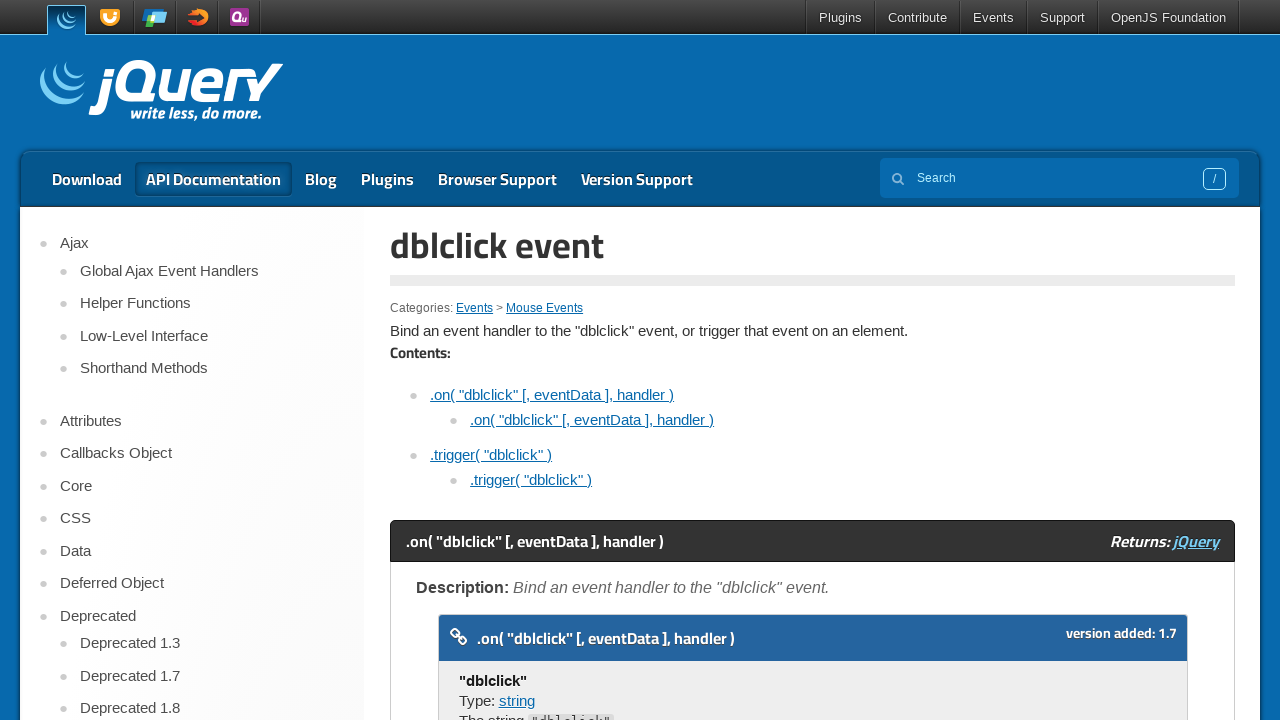

Located first iframe on the jQuery dblclick API page
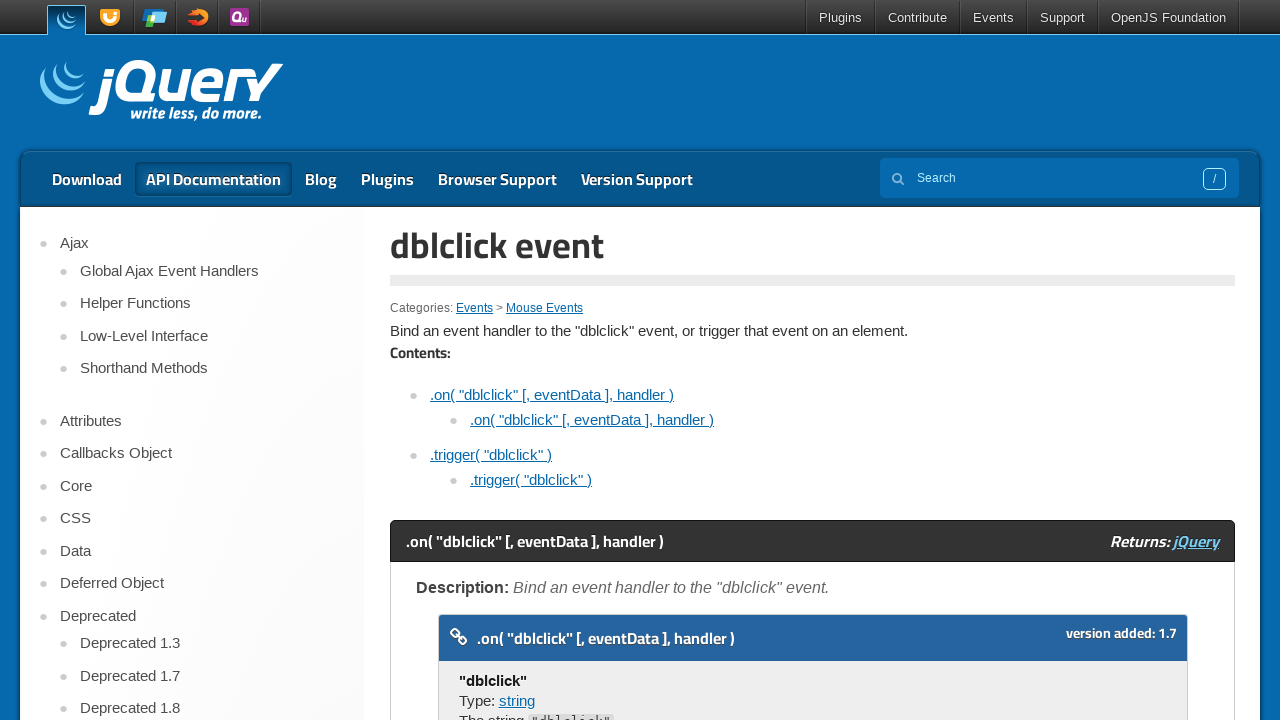

Located square element within iframe
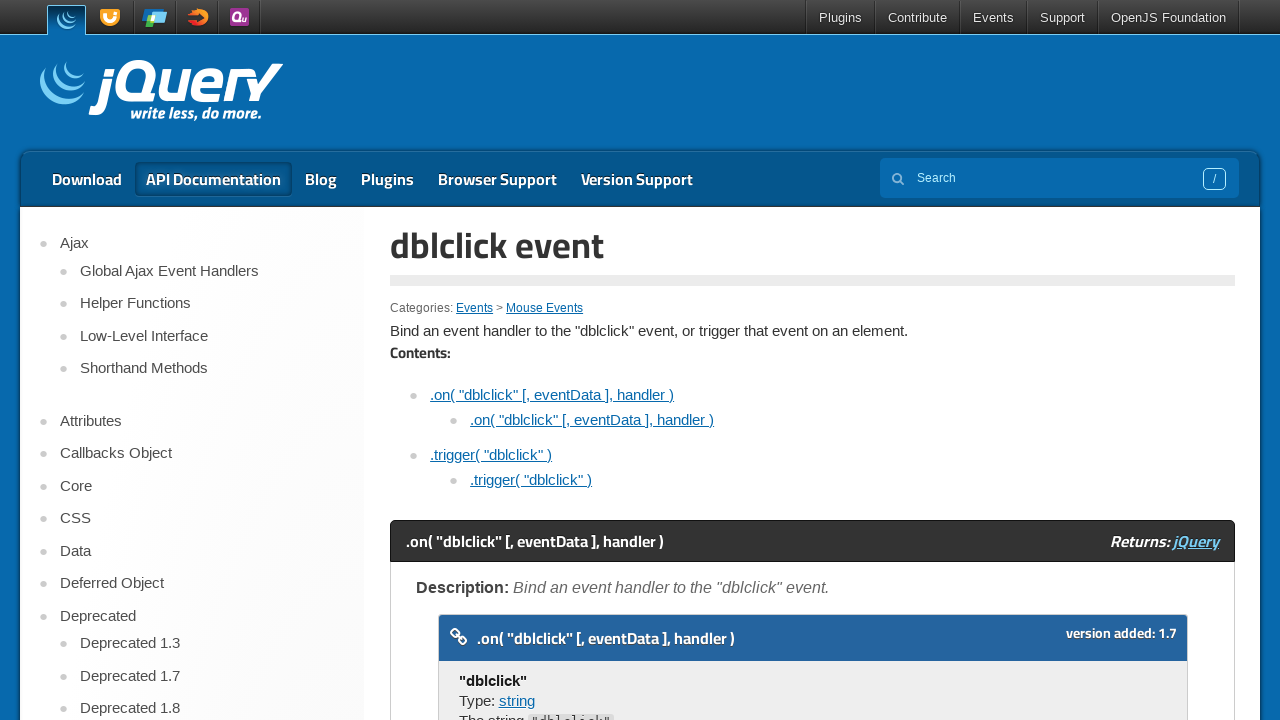

Performed first double-click on square element at (478, 360) on iframe >> nth=0 >> internal:control=enter-frame >> xpath=/html/body/div
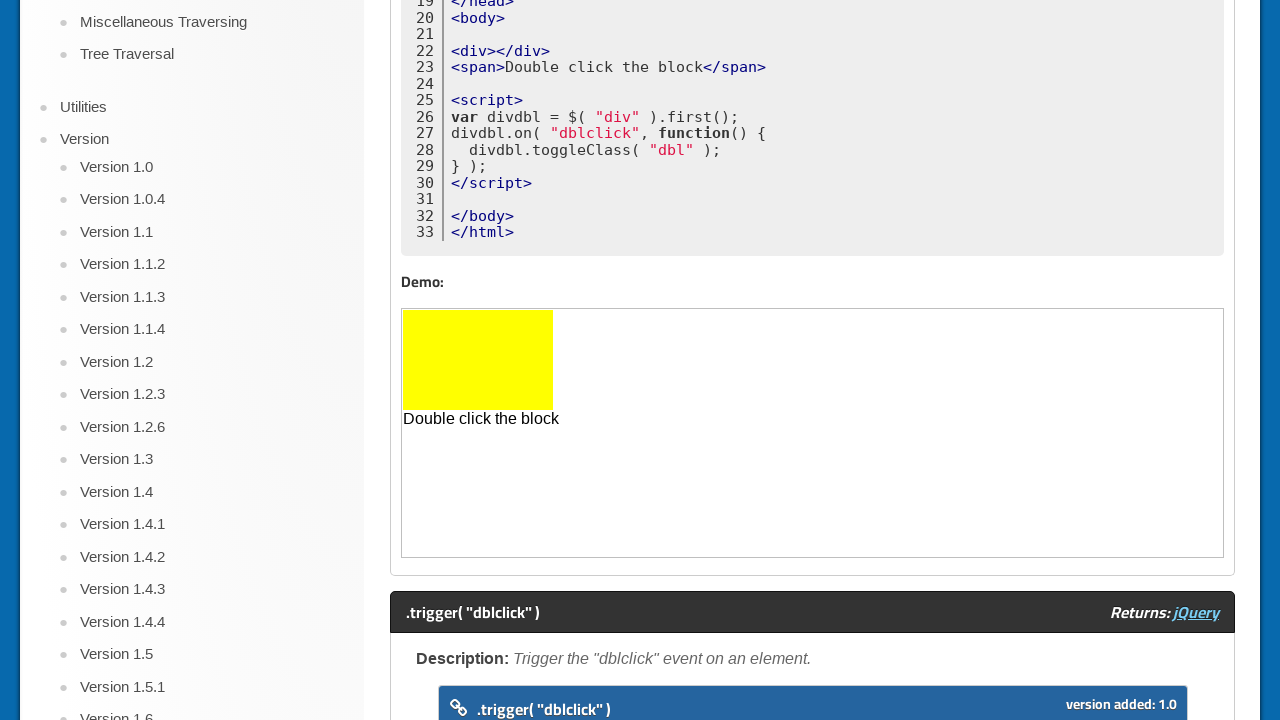

Waited 3 seconds after first double-click
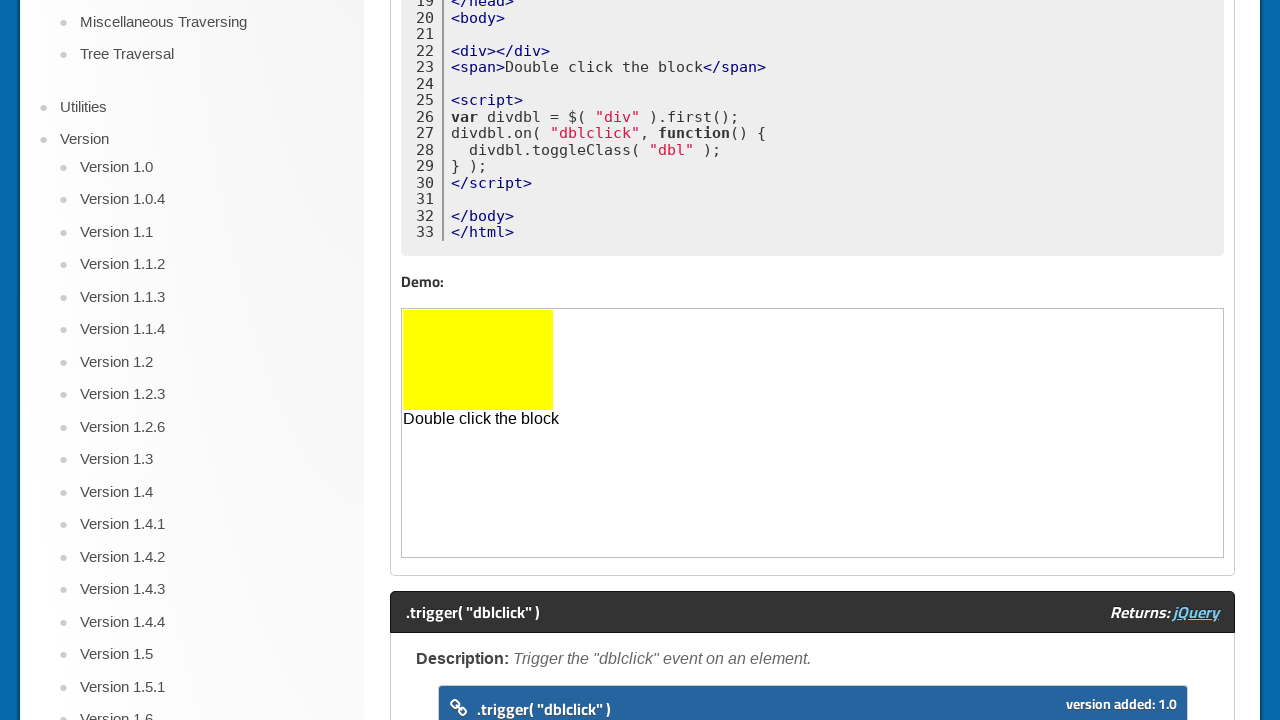

Performed second double-click on square element at (478, 360) on iframe >> nth=0 >> internal:control=enter-frame >> xpath=/html/body/div
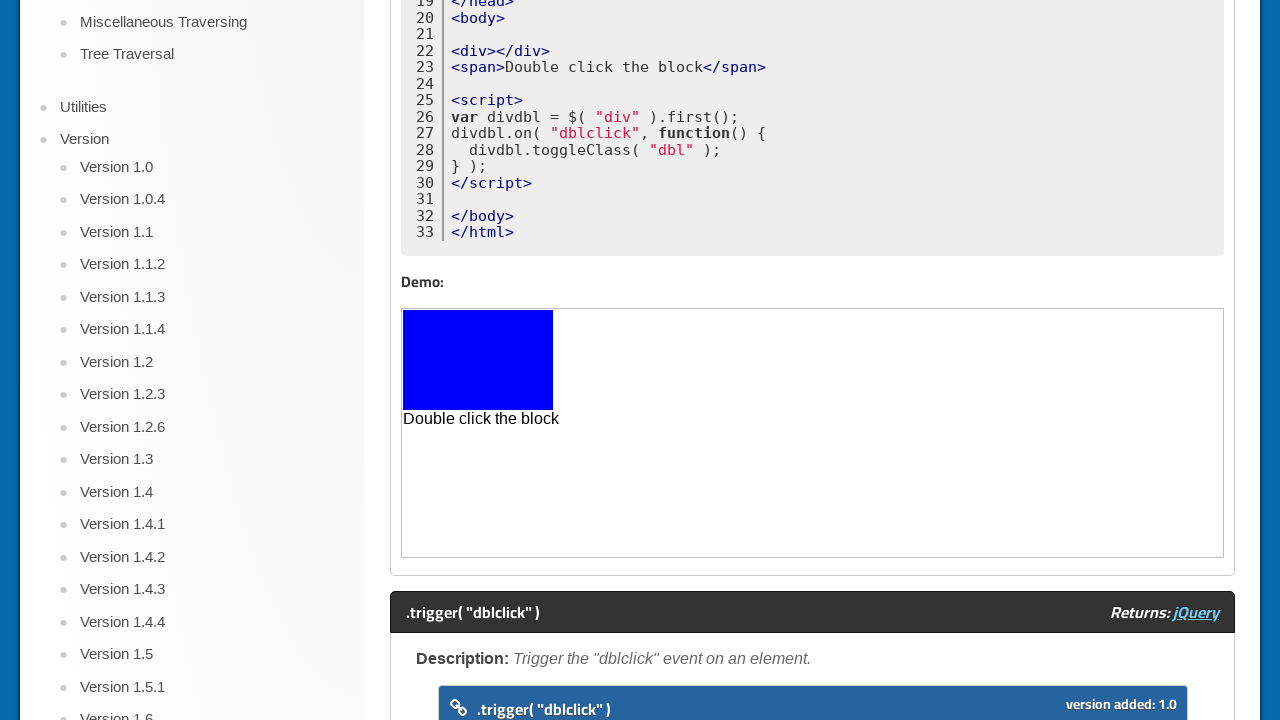

Waited 3 seconds after second double-click
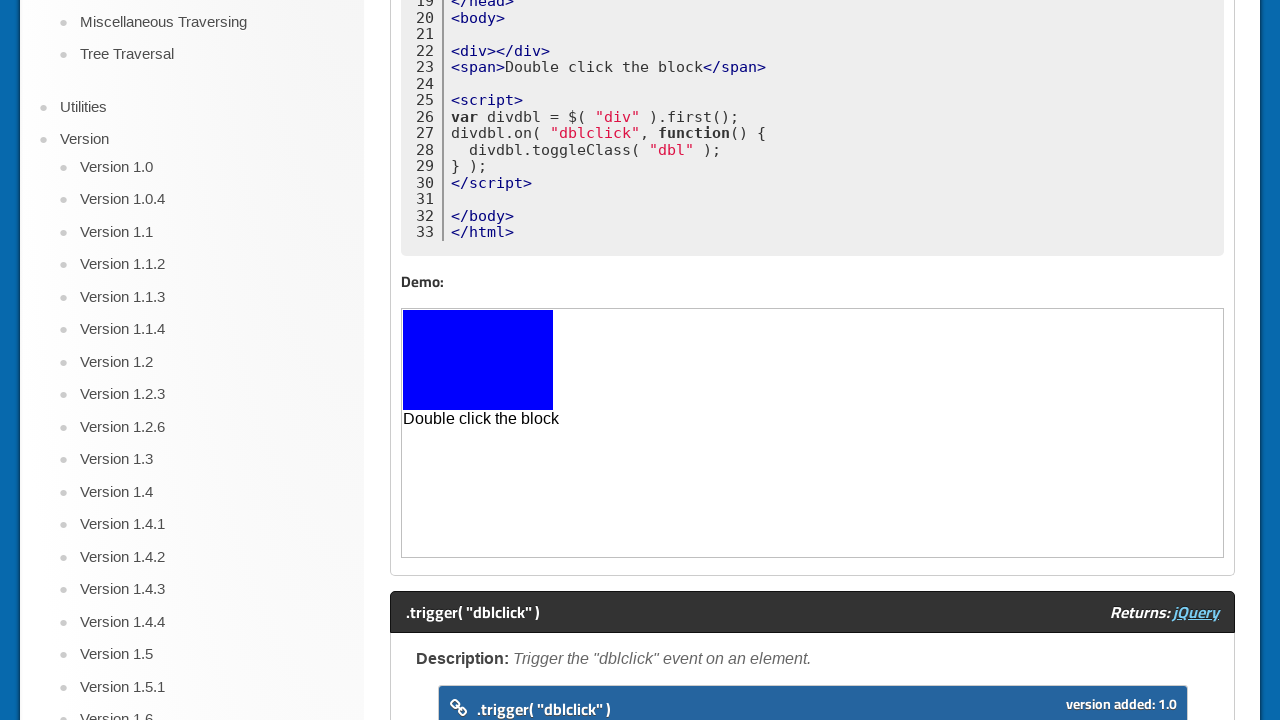

Performed third double-click on square element at (478, 360) on iframe >> nth=0 >> internal:control=enter-frame >> xpath=/html/body/div
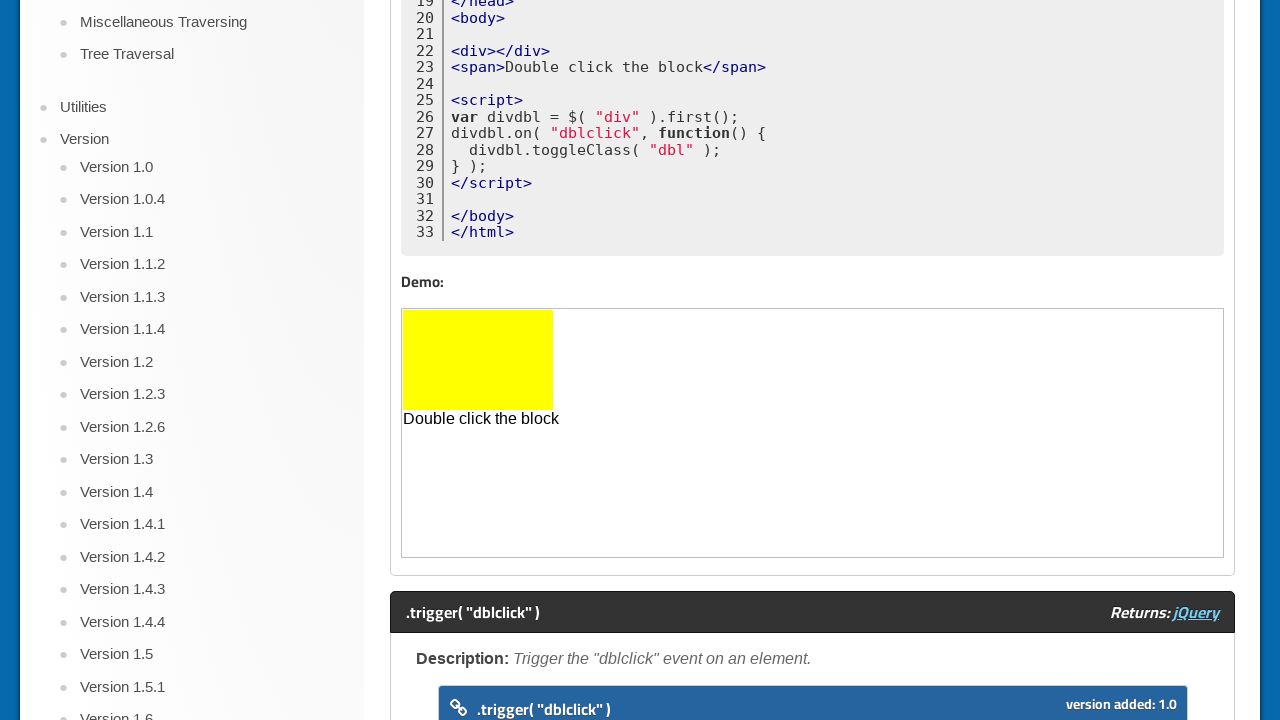

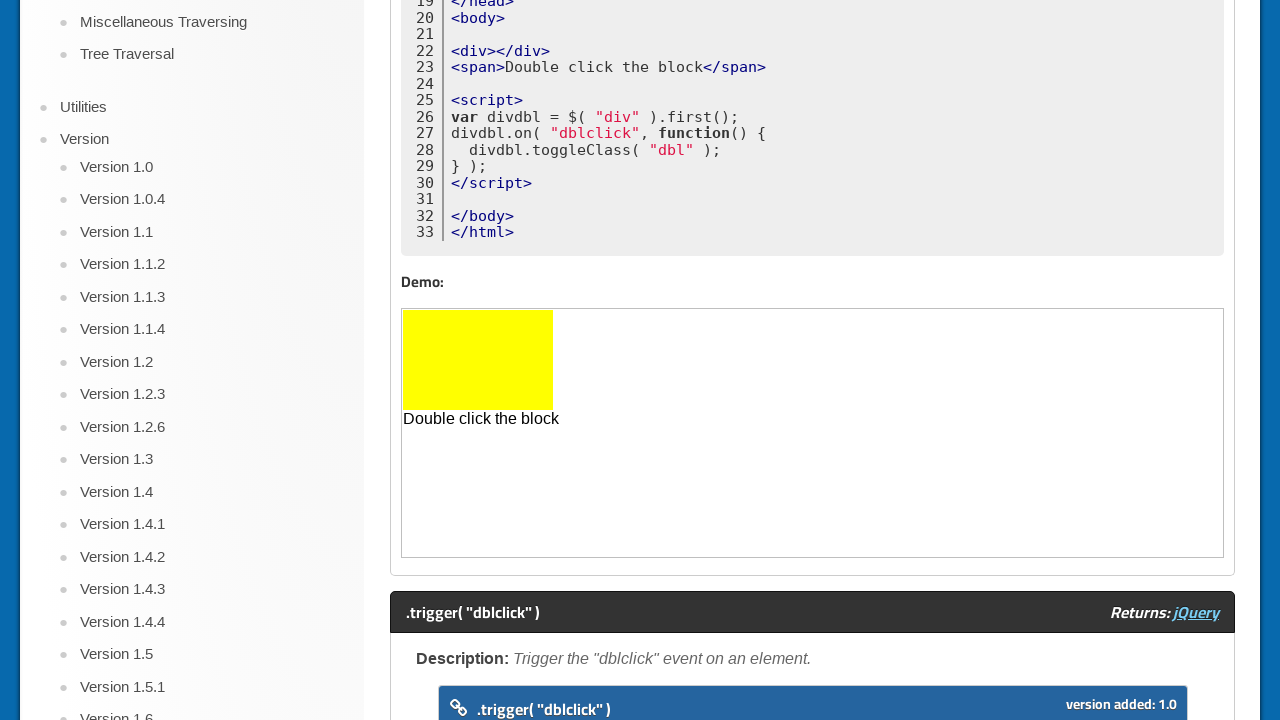